Tests mouse actions including right-click (context click) and double-click on a button element

Starting URL: https://testeroprogramowania.github.io/selenium/doubleclick.html

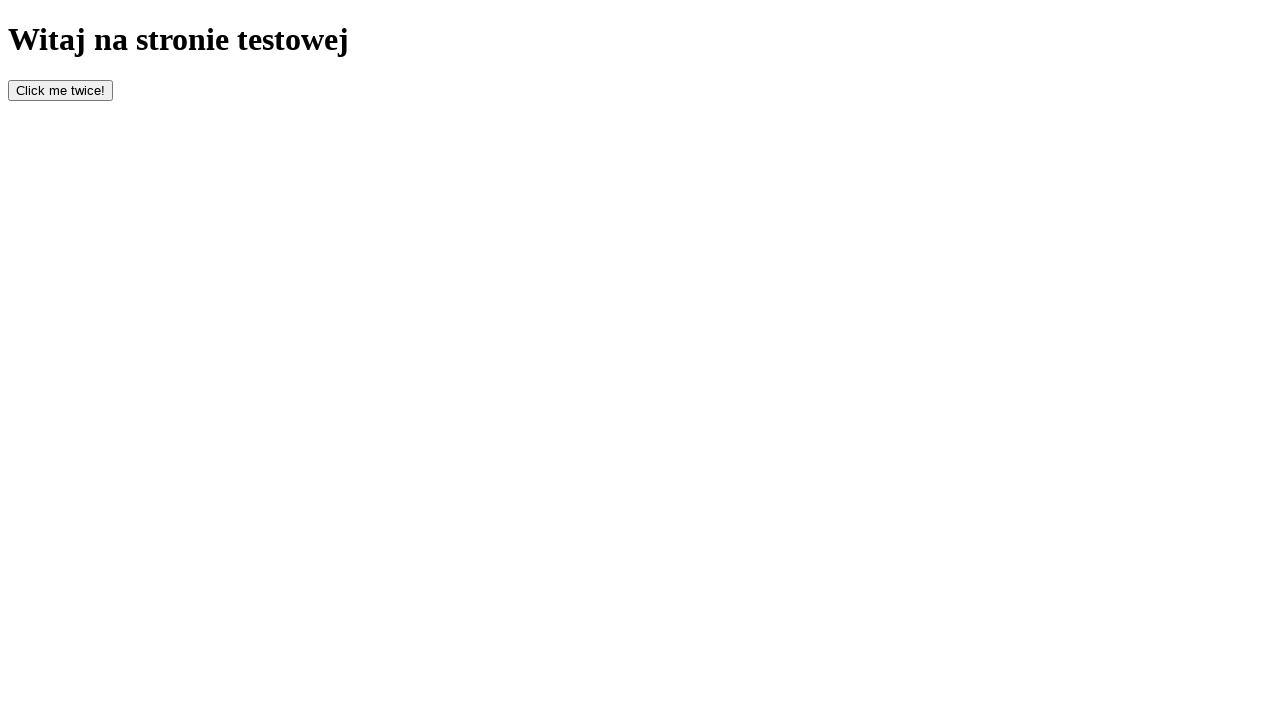

Right-clicked on page body to open context menu at (640, 61) on body
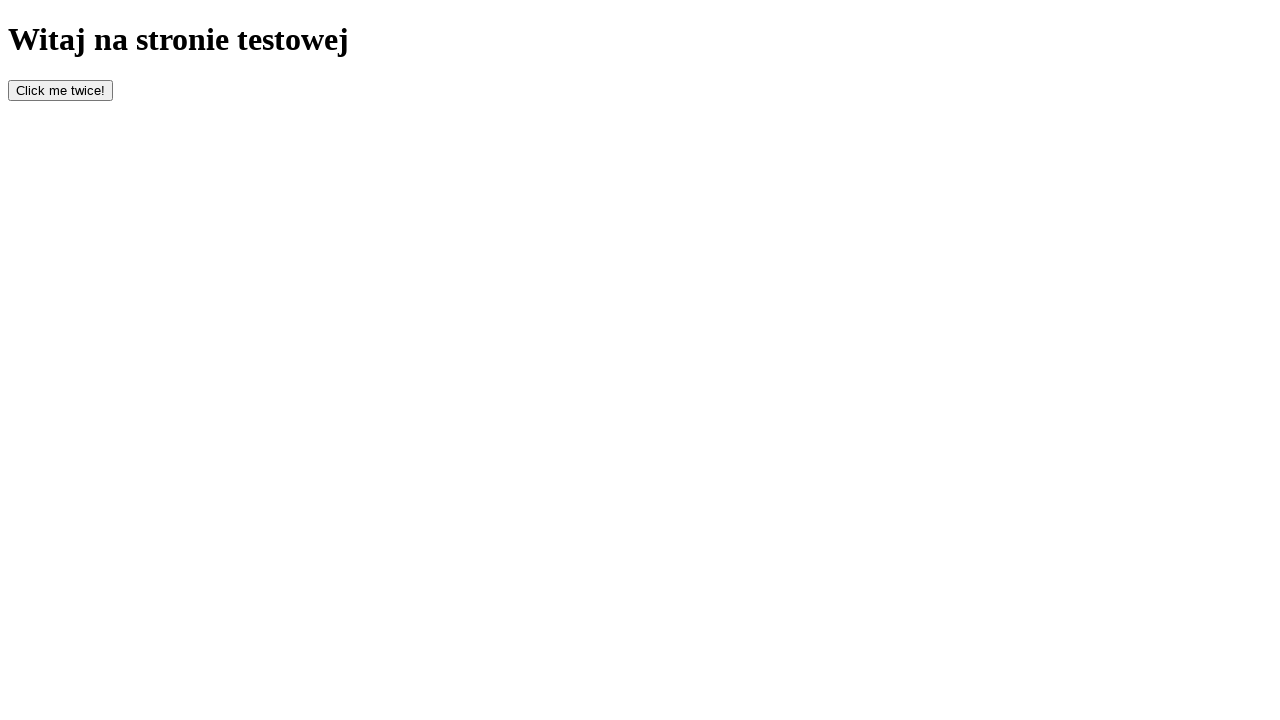

Double-clicked on button element with id 'bottom' at (60, 90) on #bottom
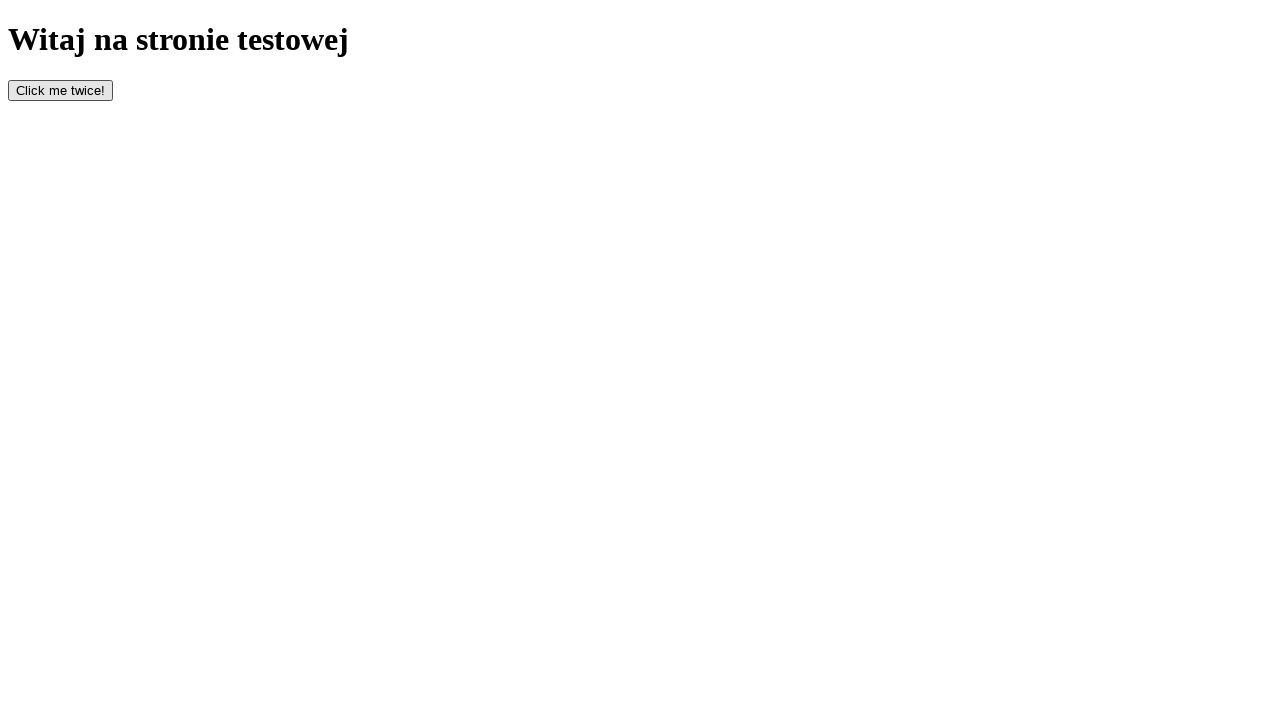

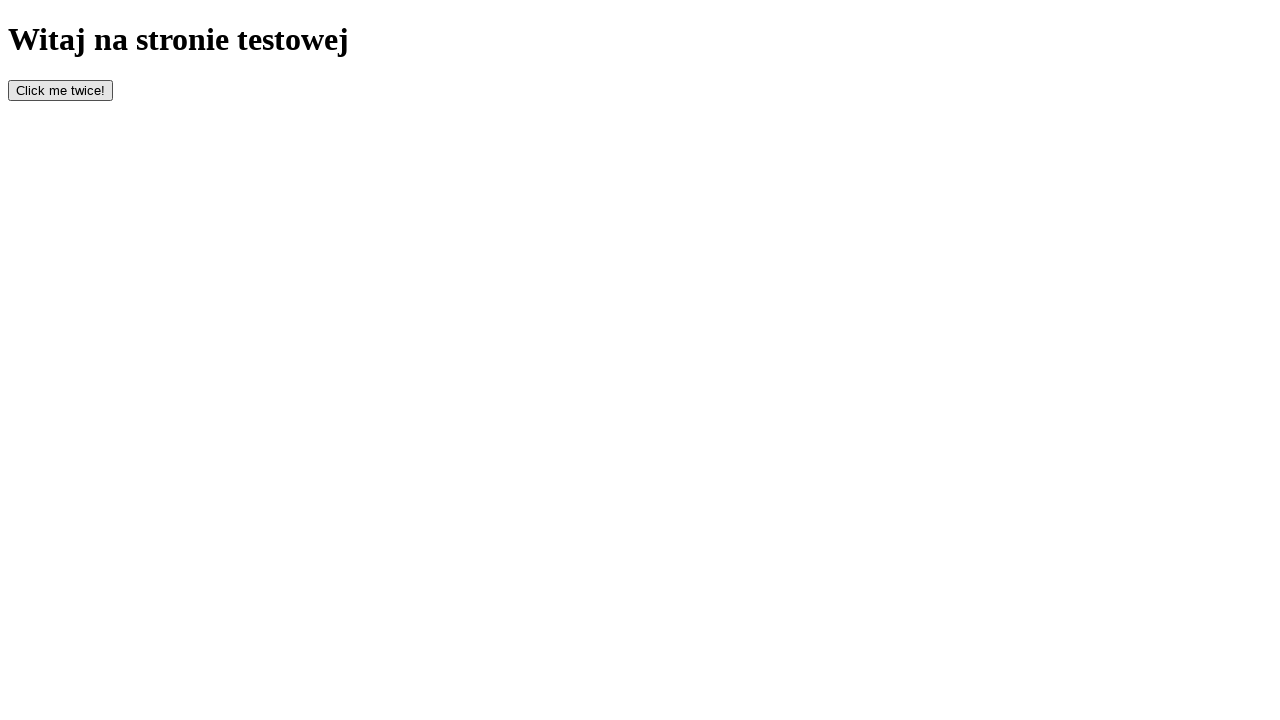